Verifies that the Flipkart homepage loads successfully in Chrome browser by navigating to the site and waiting for page load.

Starting URL: https://www.flipkart.com/

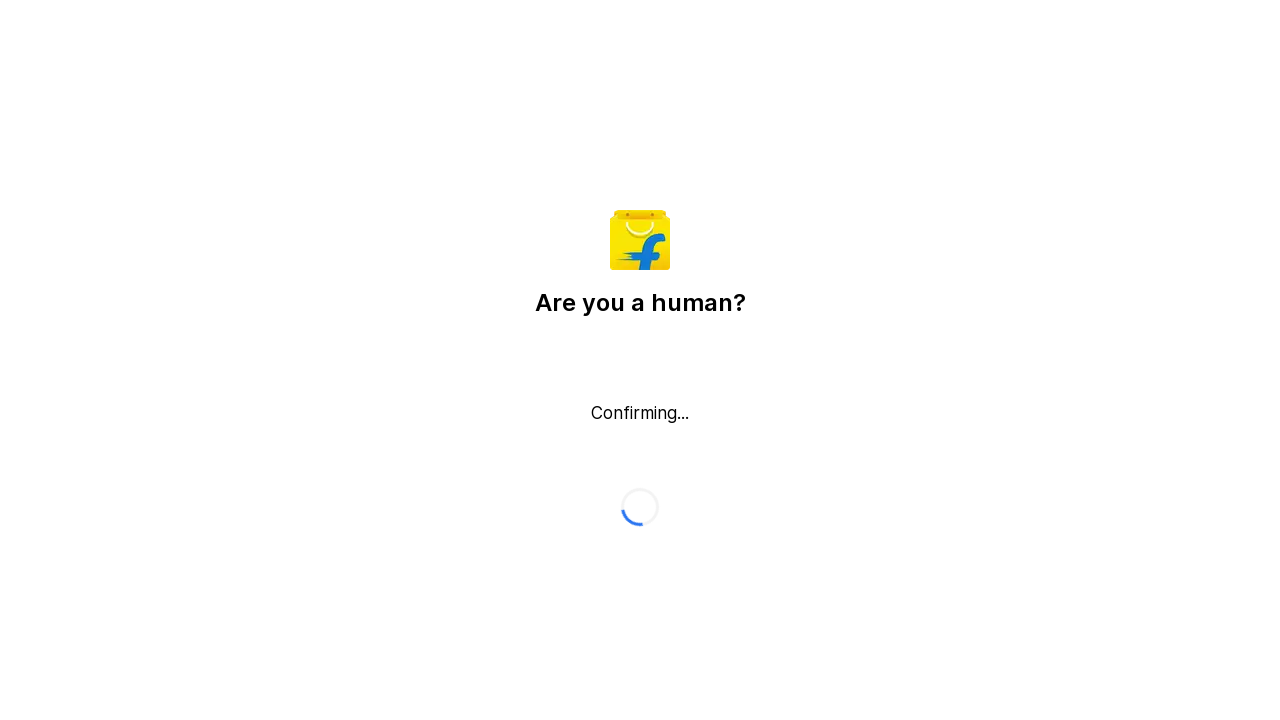

Navigated to Flipkart homepage
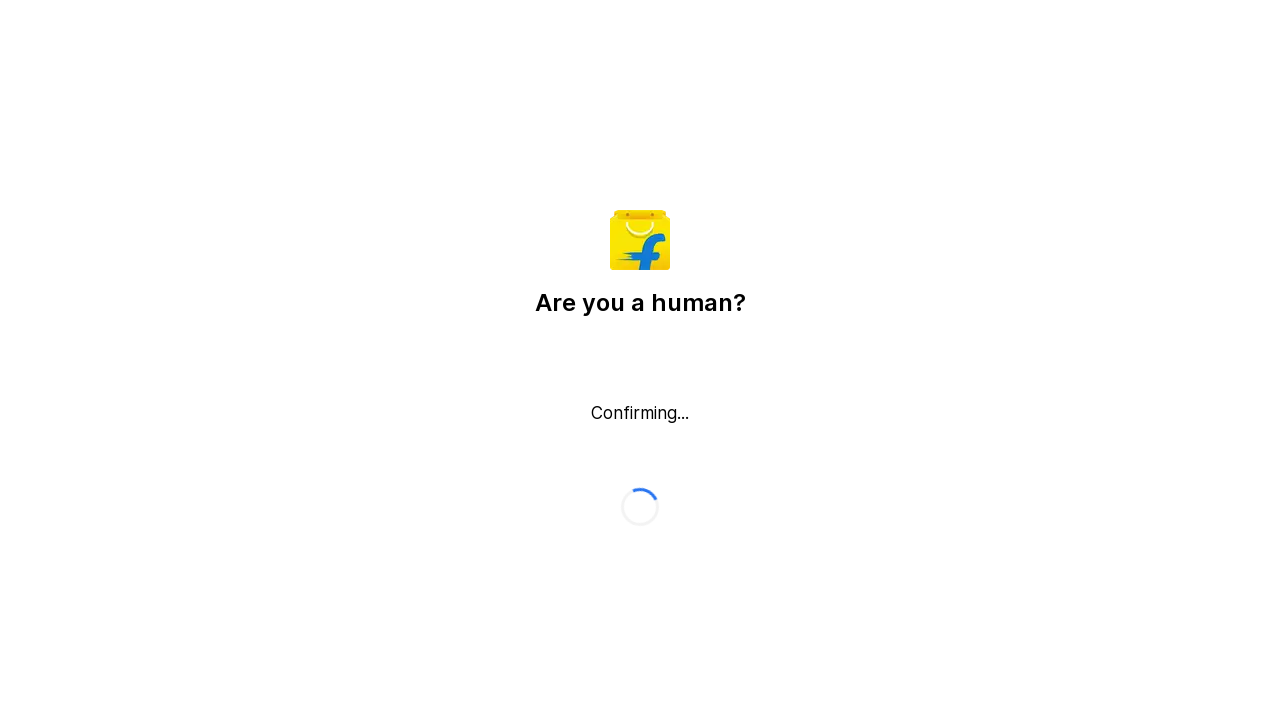

Page reached networkidle state - all network activity completed
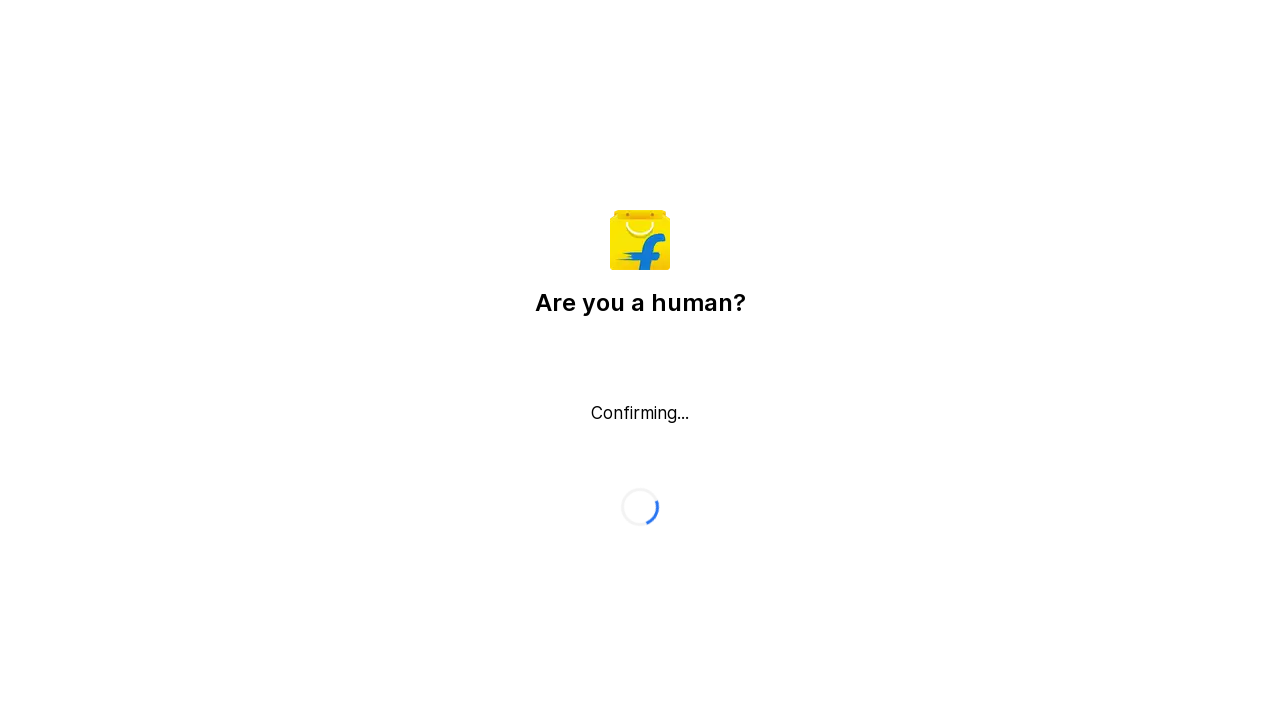

Body element found - Flipkart homepage loaded successfully
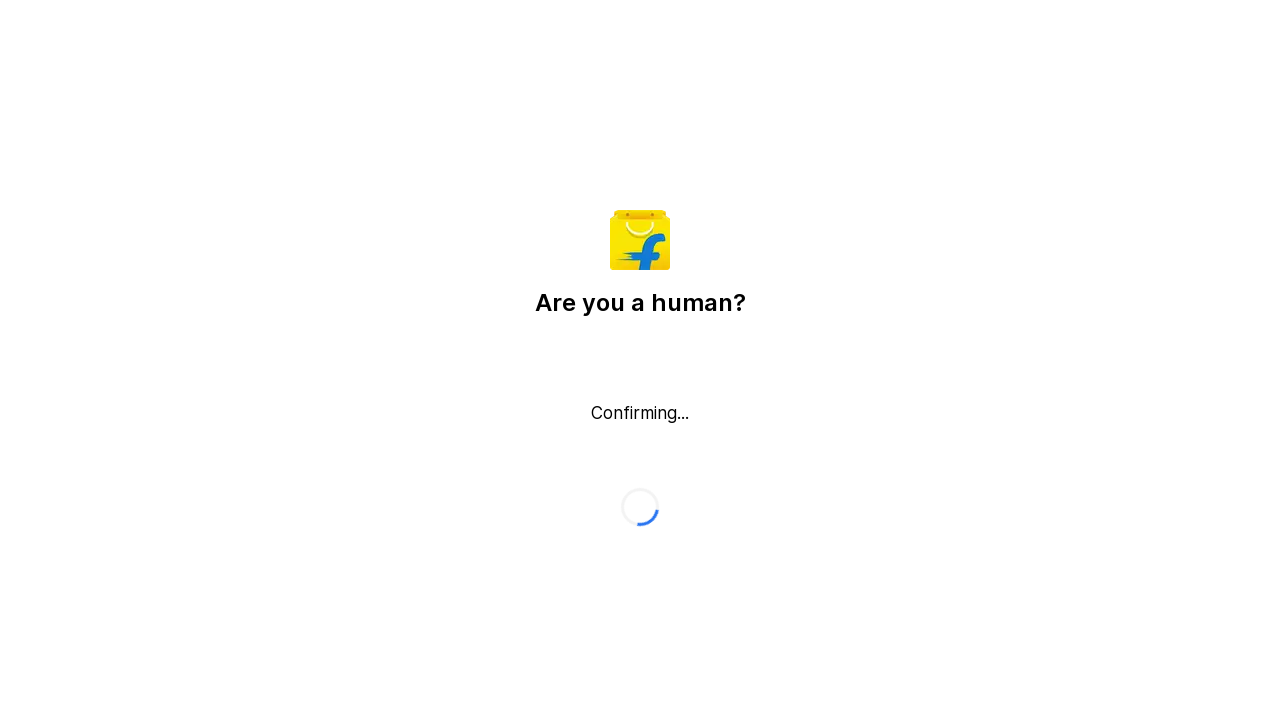

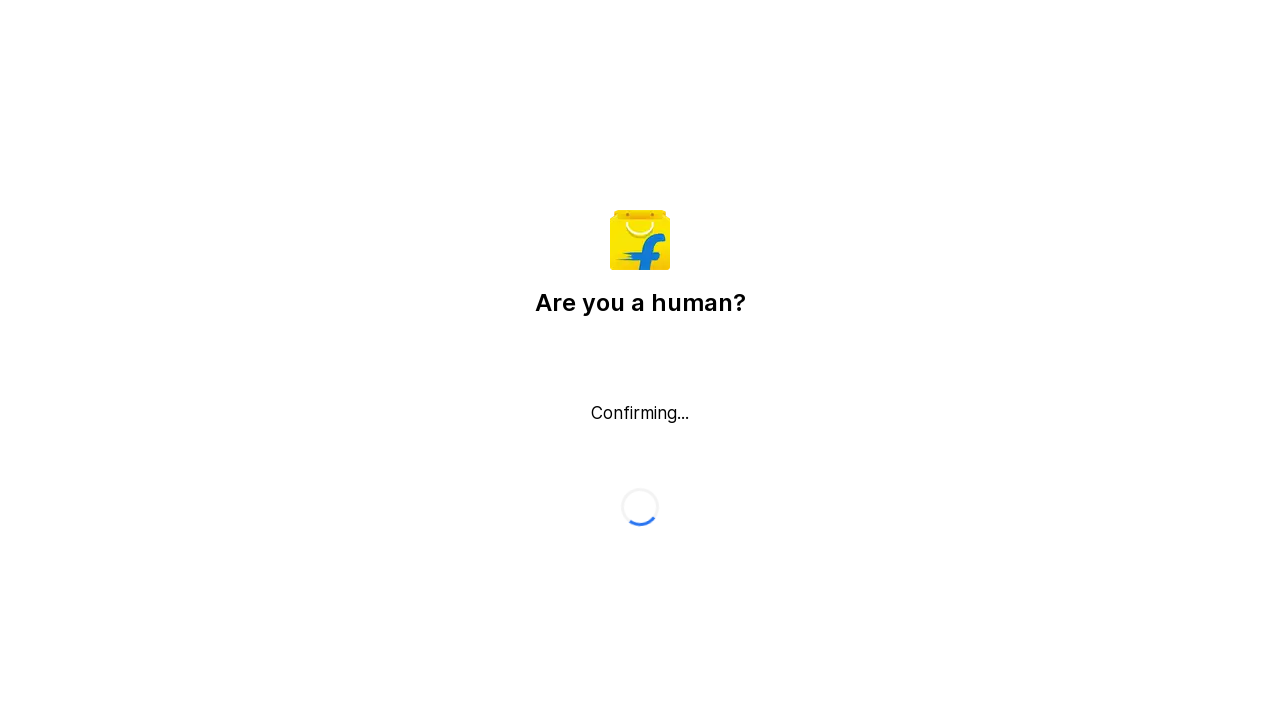